Tests finding an element and verifying its text content

Starting URL: https://webdriver.io

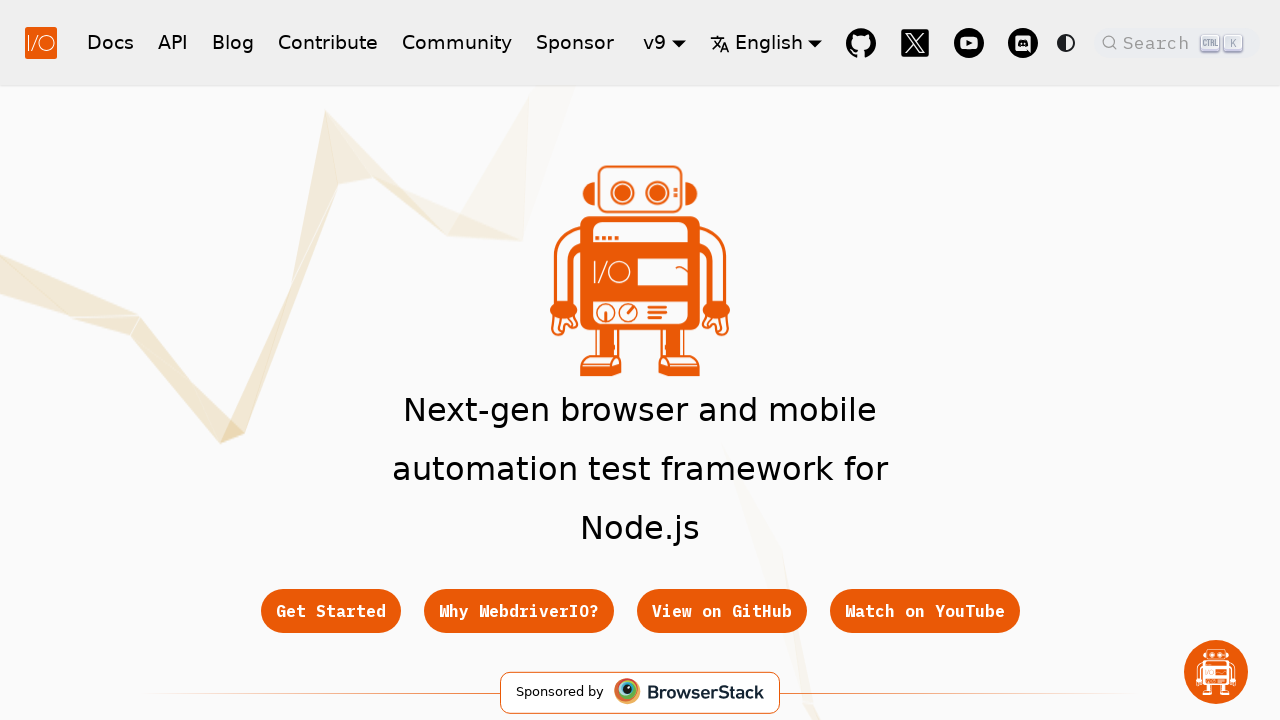

Navigated to https://webdriver.io
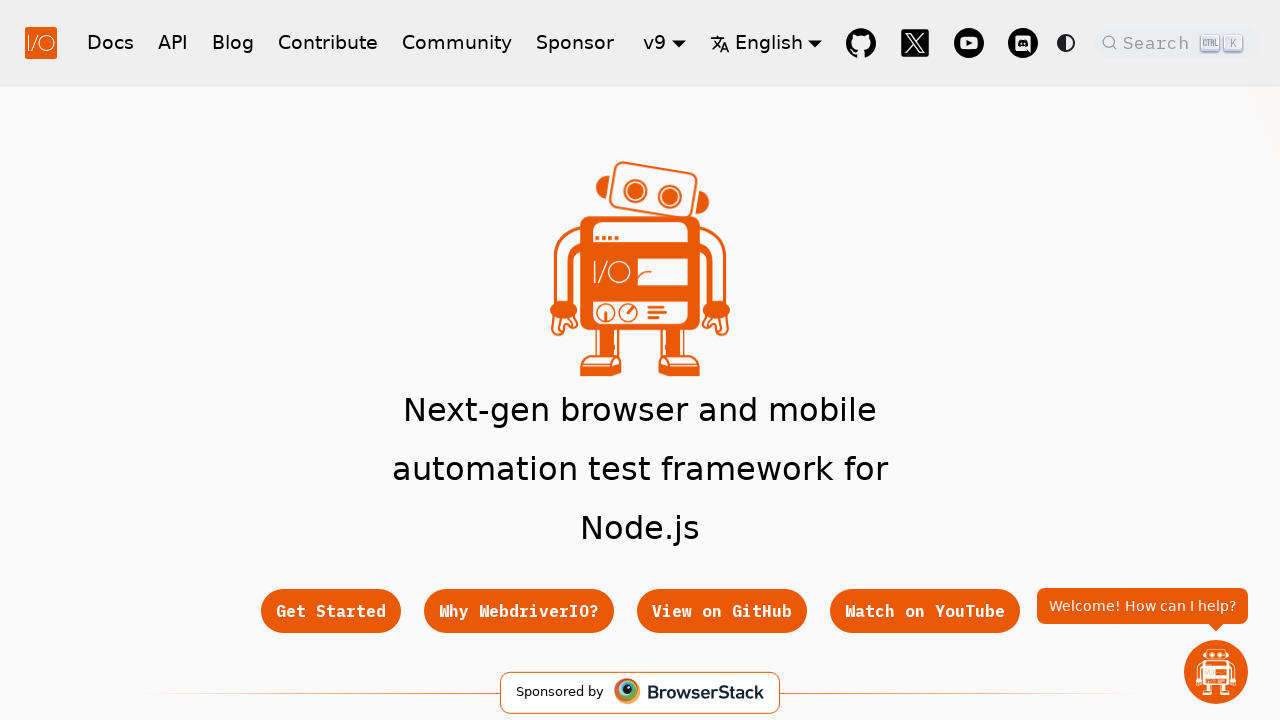

Located hero subtitle element
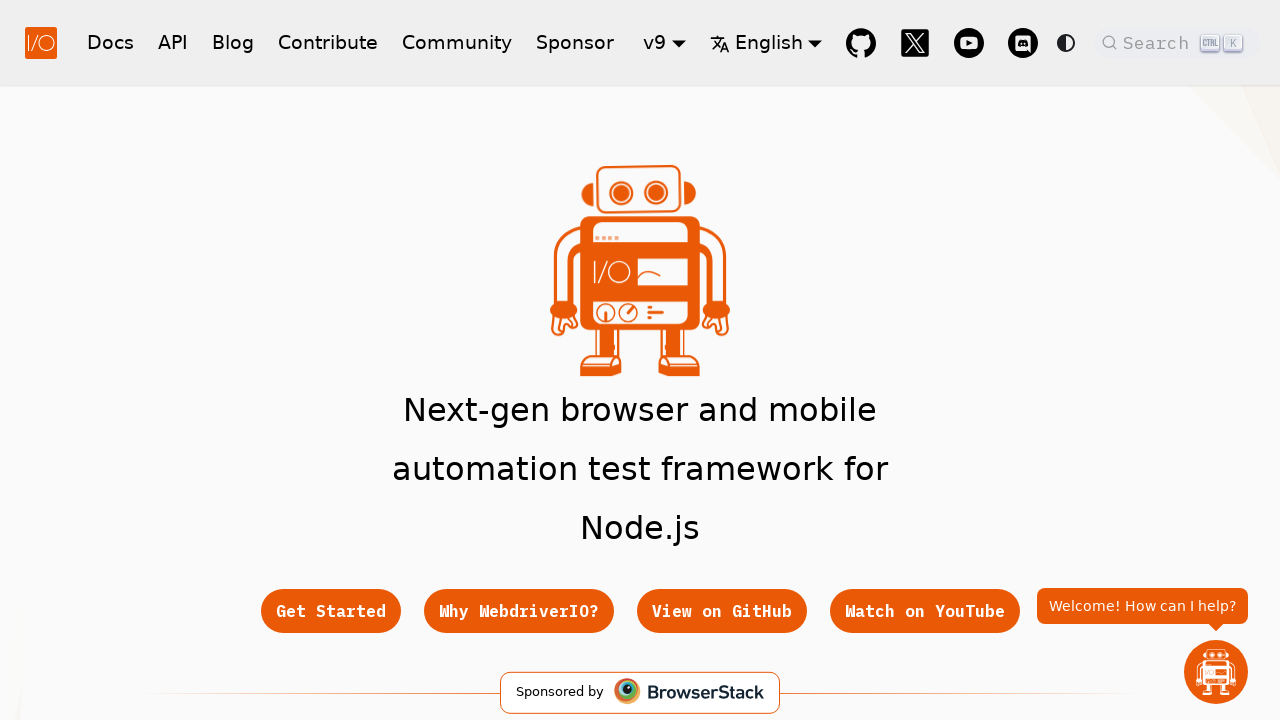

Hero subtitle element became visible
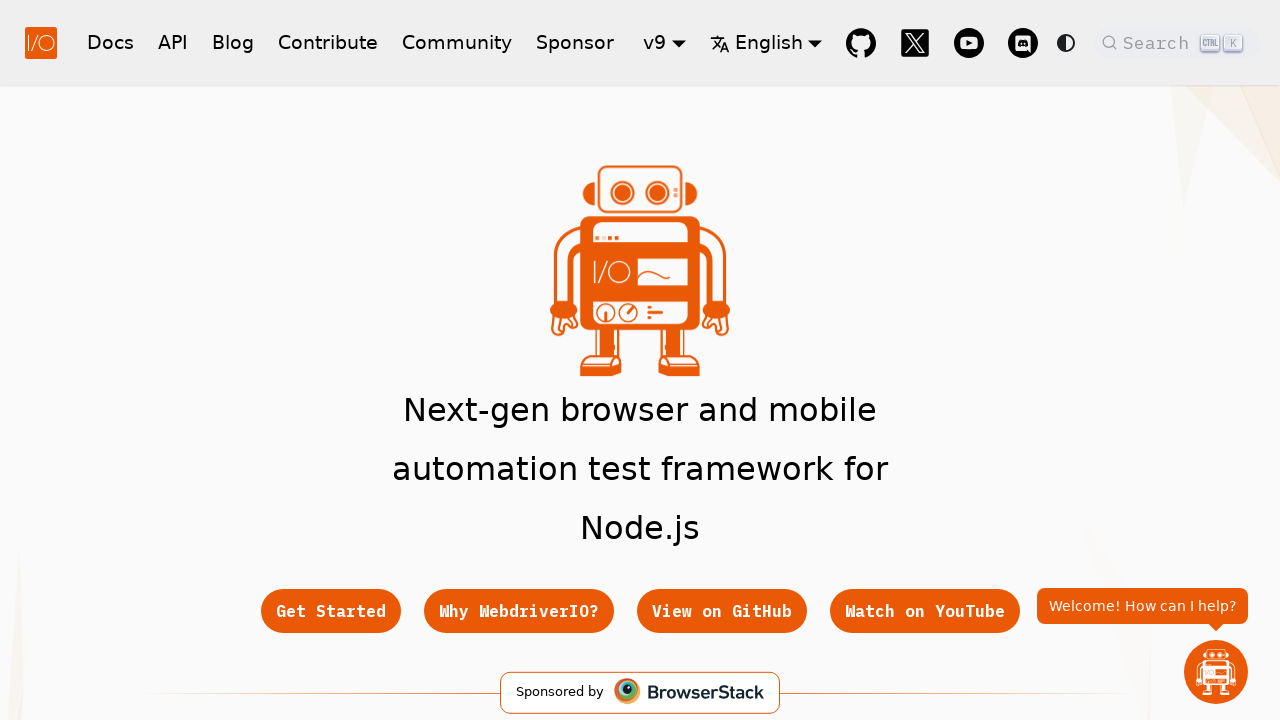

Verified hero subtitle element is visible
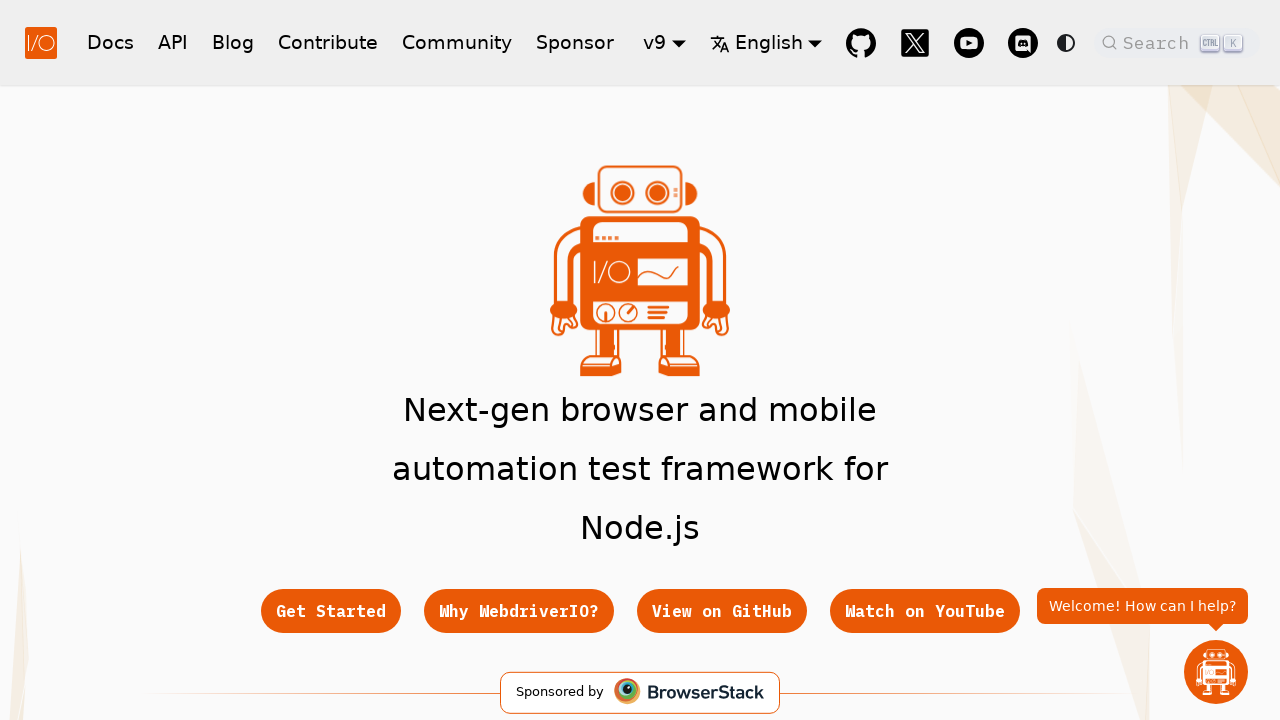

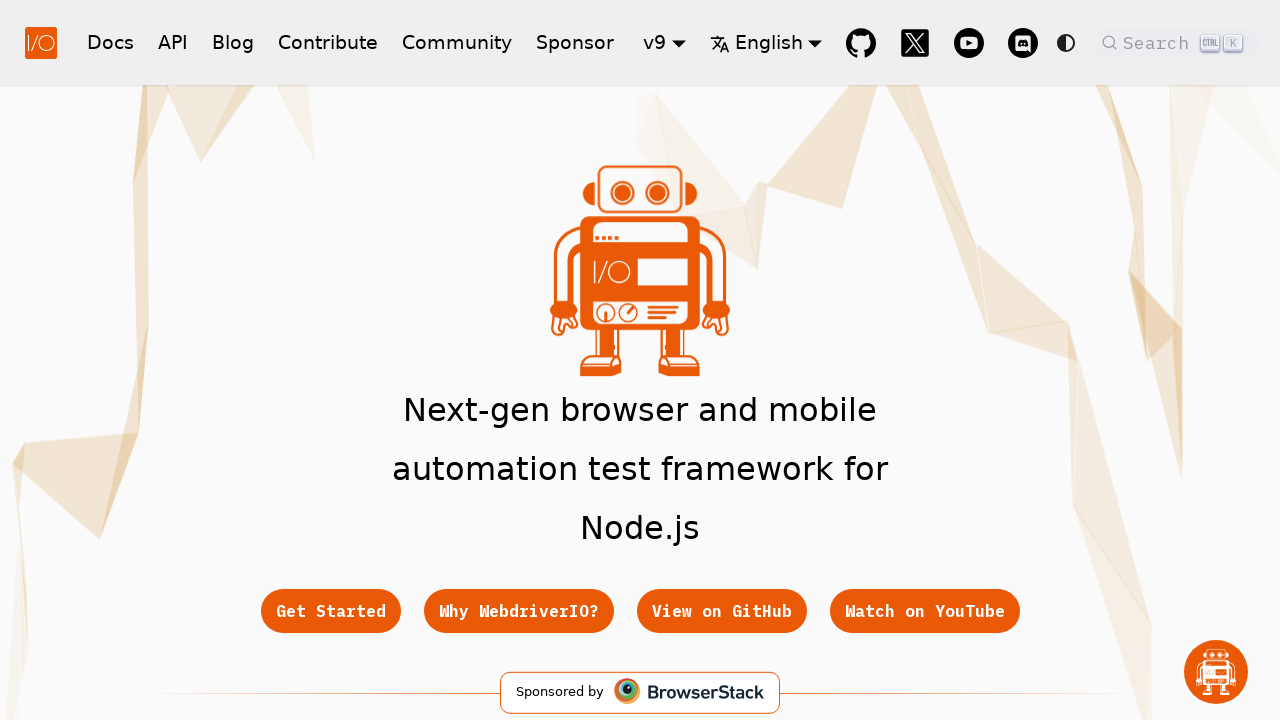